Tests the calculator's concatenate operation by entering 9 and 2, selecting Concatenate, and verifying the result is 92

Starting URL: https://testsheepnz.github.io/BasicCalculator.html

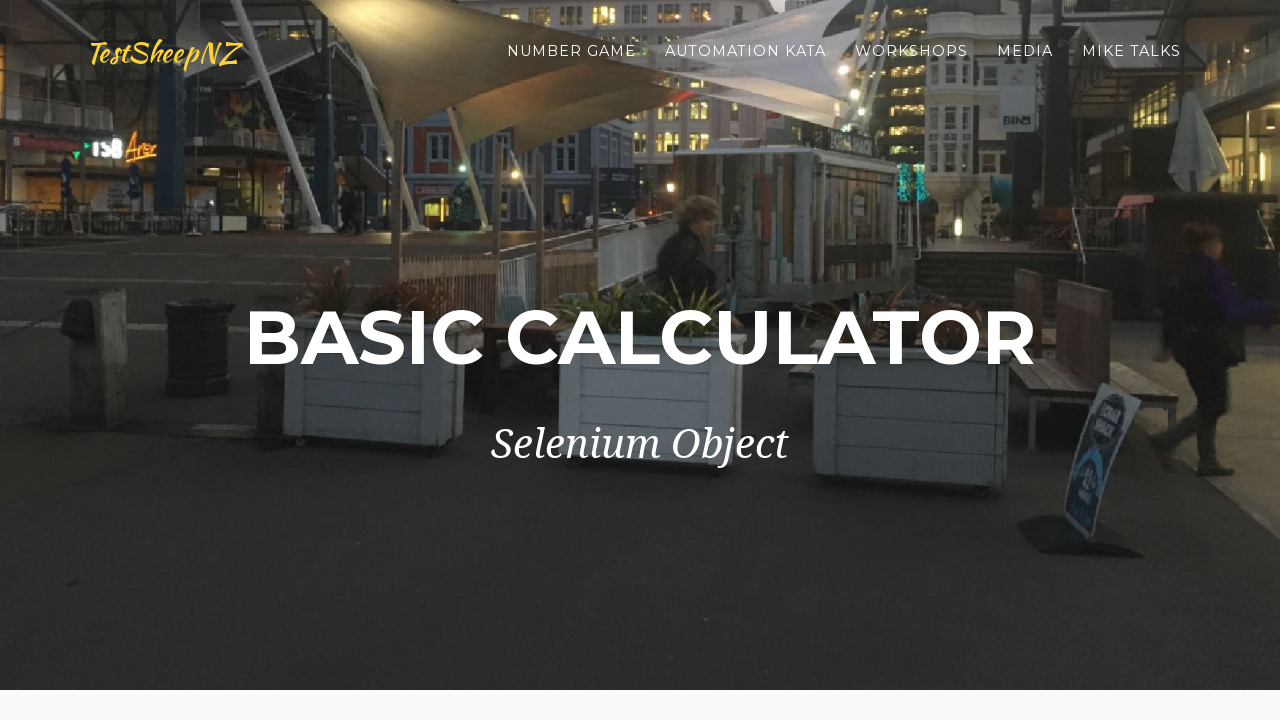

Entered 9 in the first number field on #number1Field
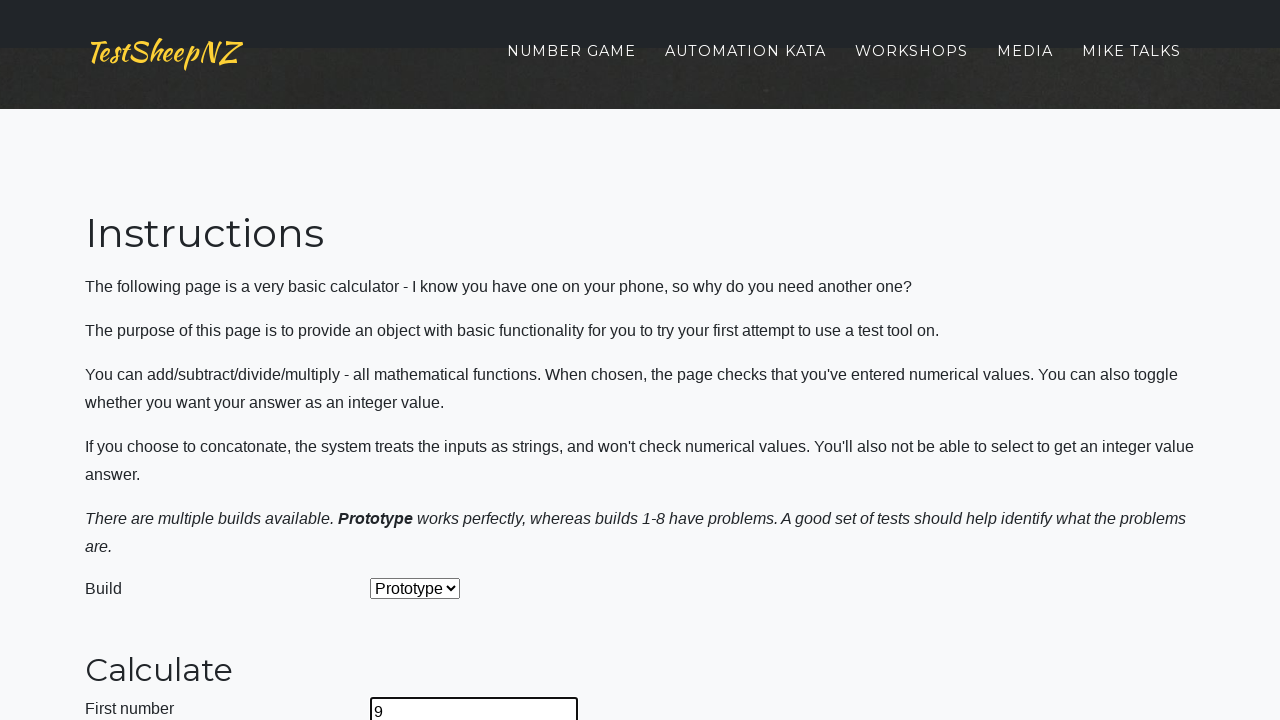

Entered 2 in the second number field on #number2Field
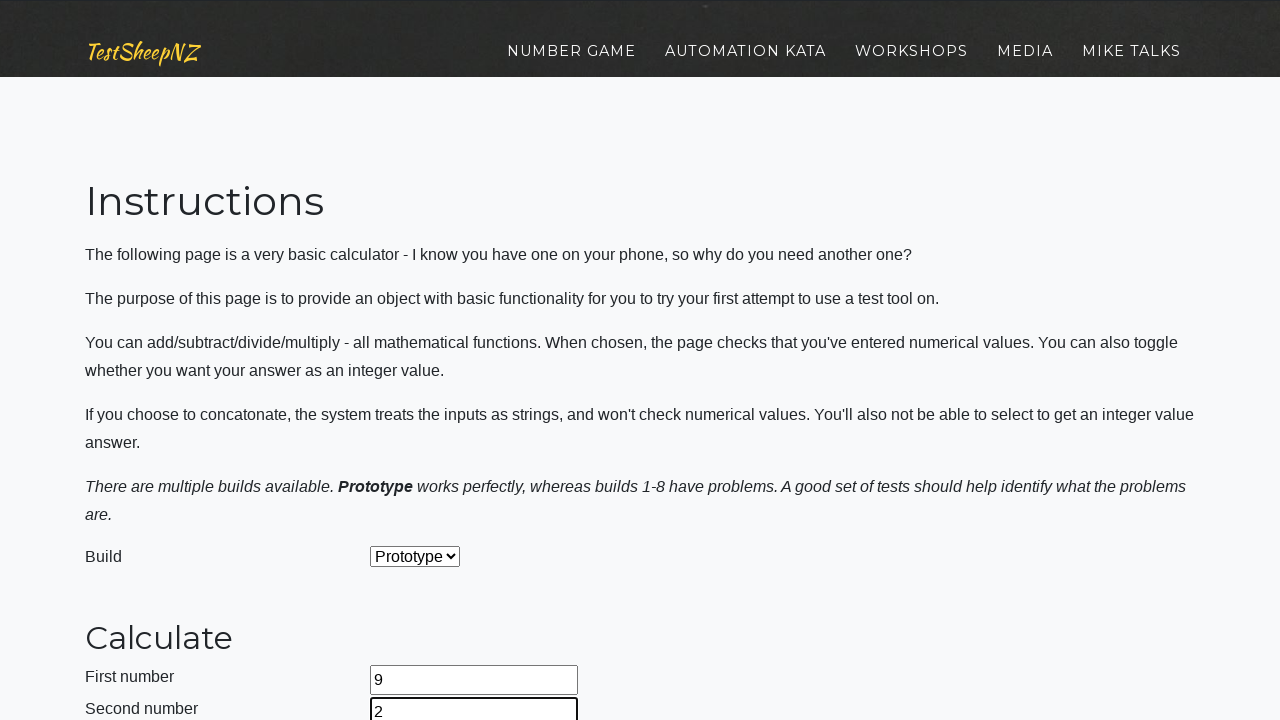

Selected Concatenate operation from dropdown on #selectOperationDropdown
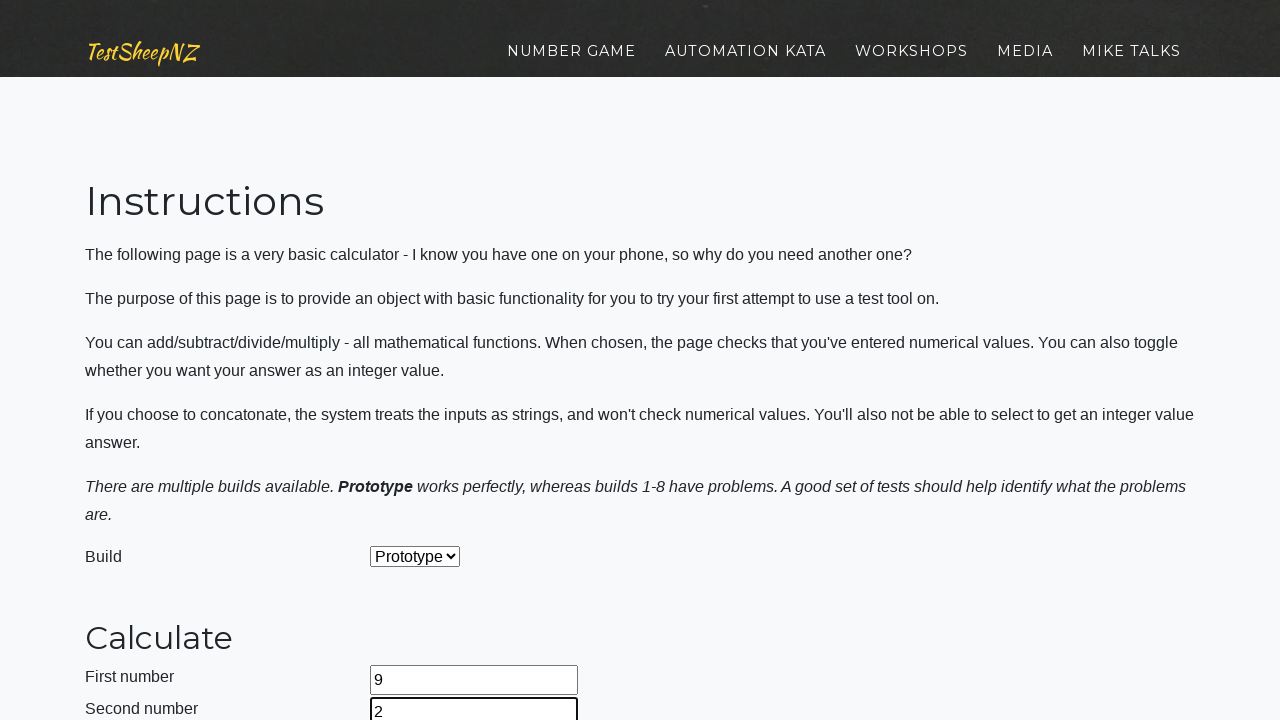

Clicked calculate button at (422, 383) on #calculateButton
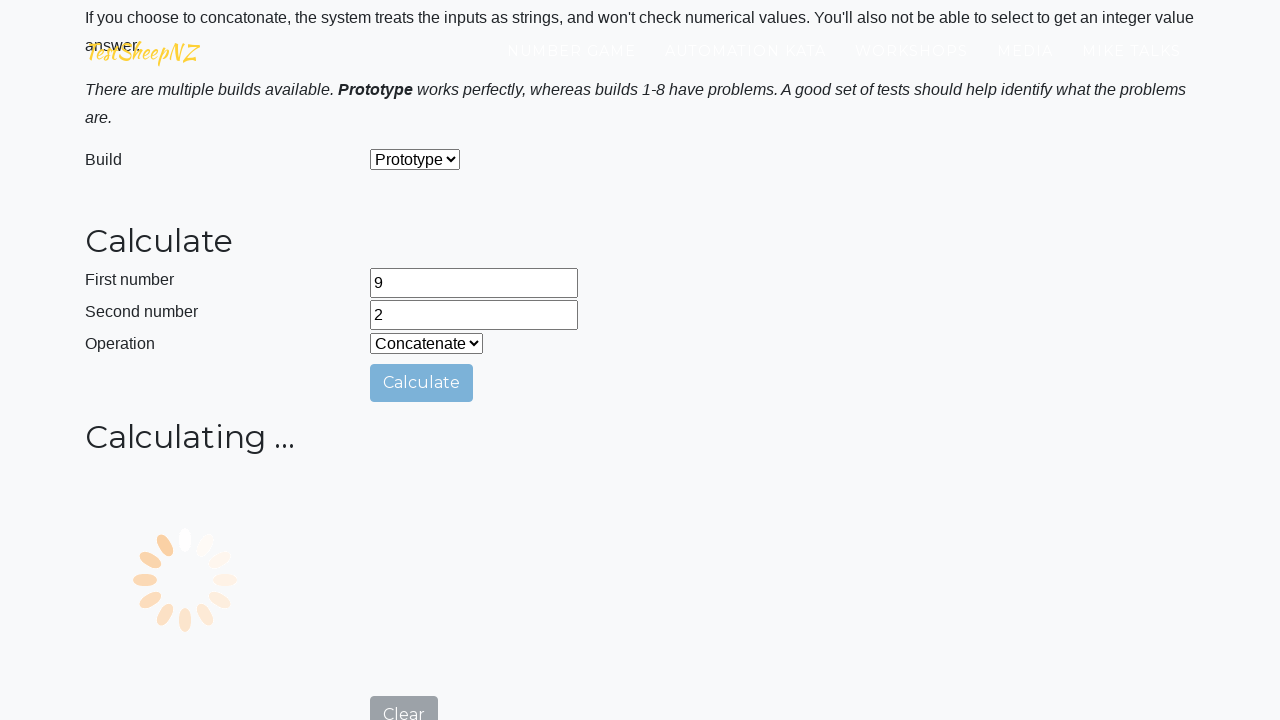

Result field loaded
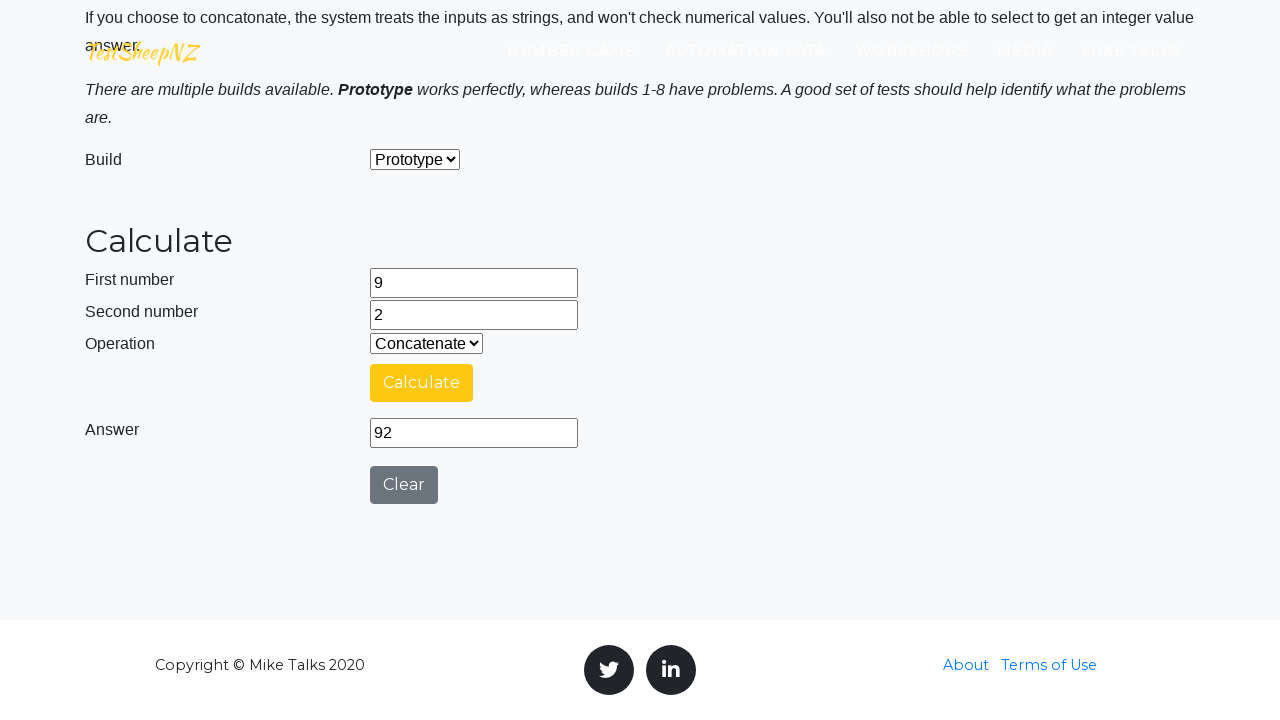

Retrieved result value: 92
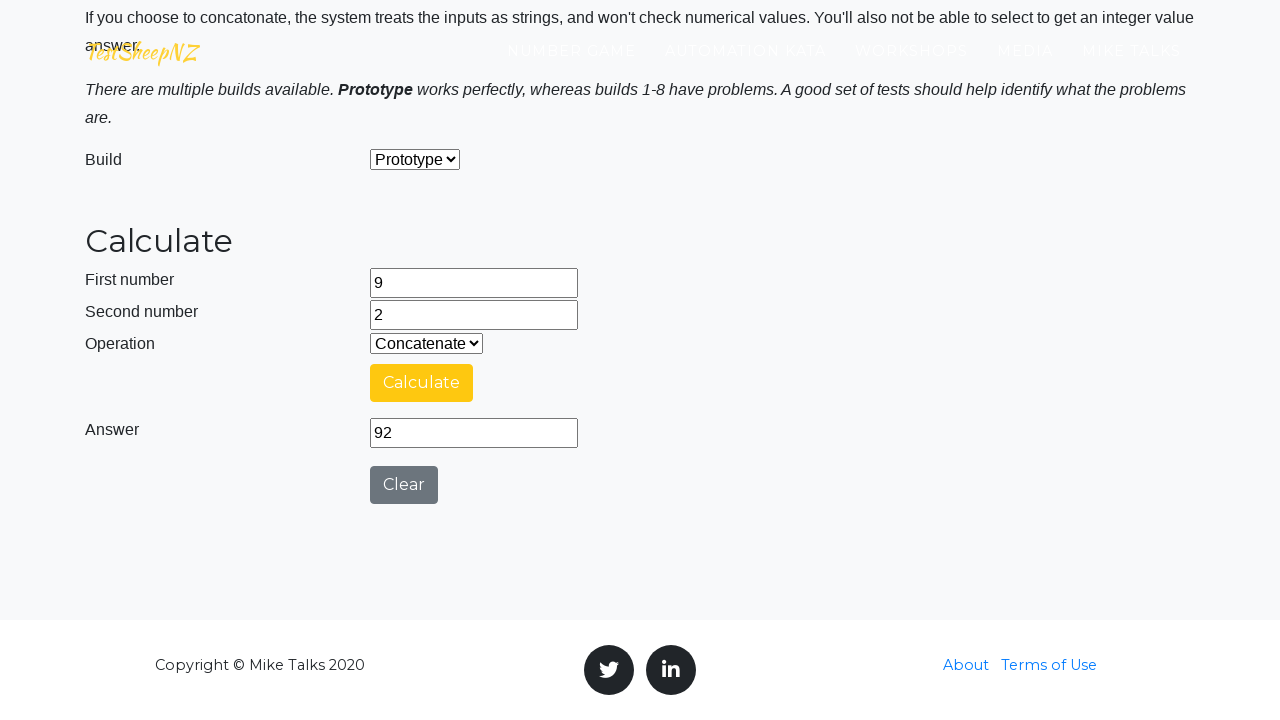

Verified result equals 92
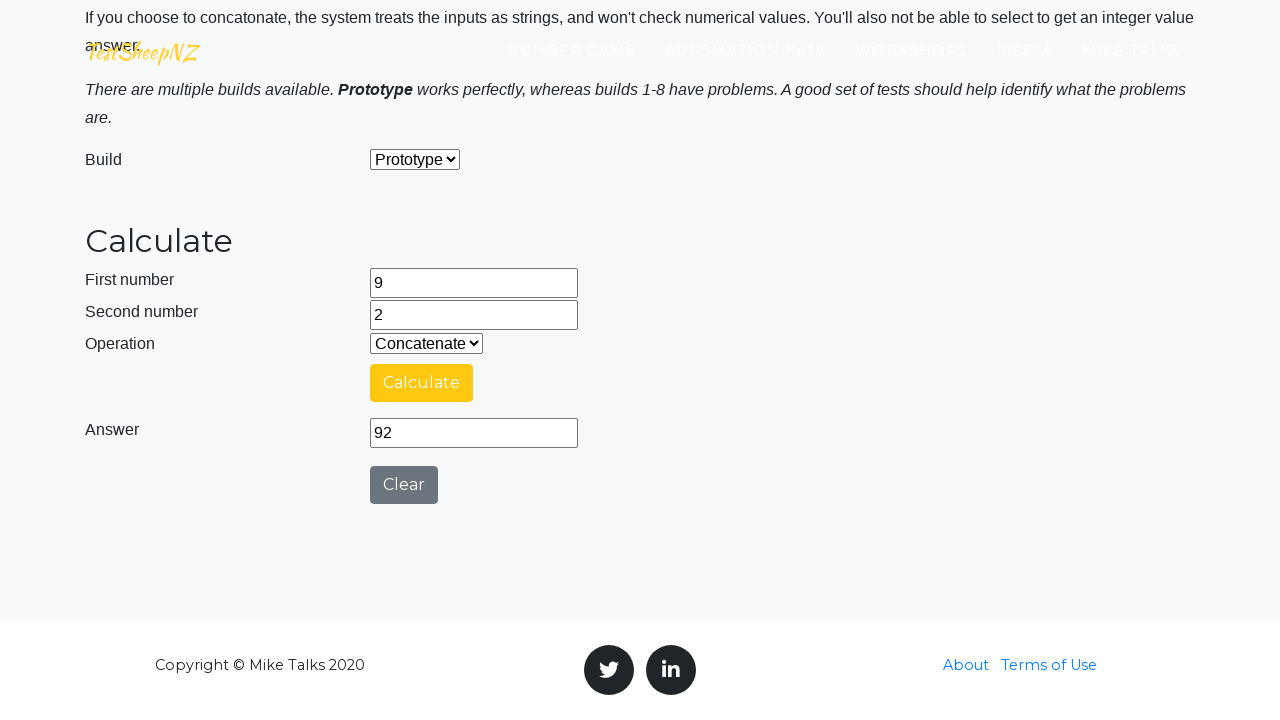

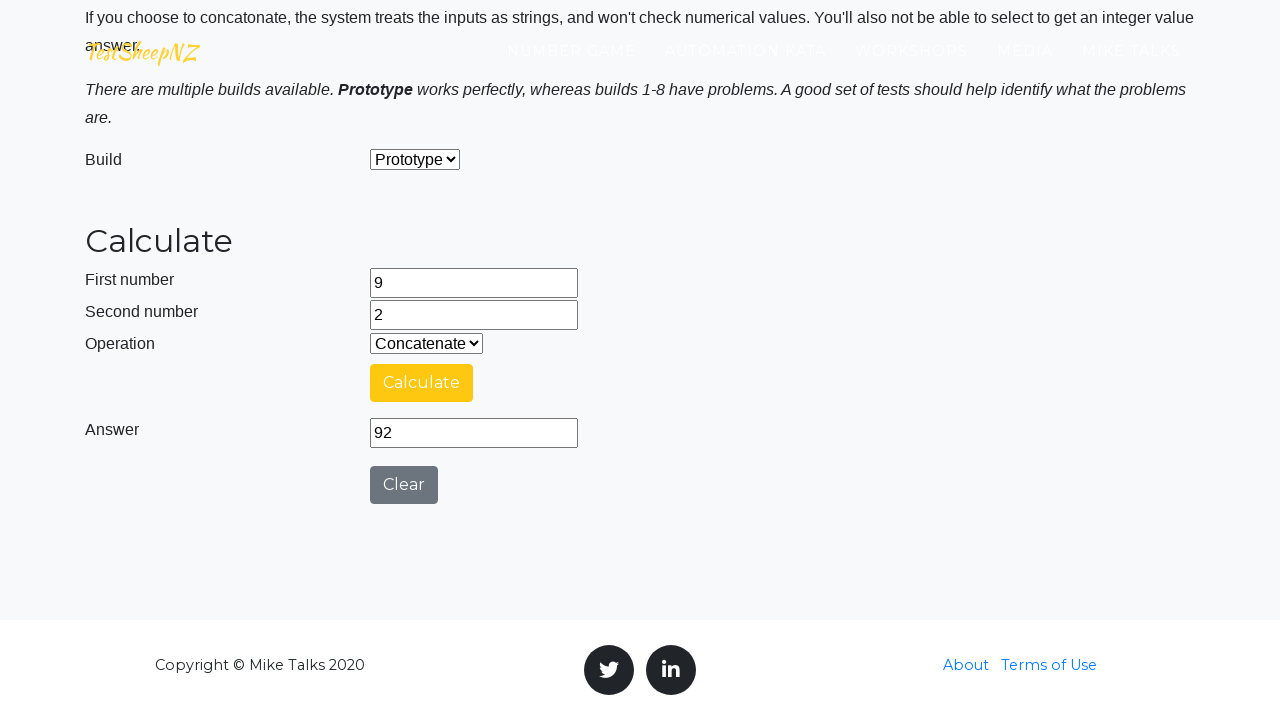